Tests selecting all checkboxes on the page by clicking the Checkboxes link and then checking any unchecked checkboxes

Starting URL: https://the-internet.herokuapp.com/

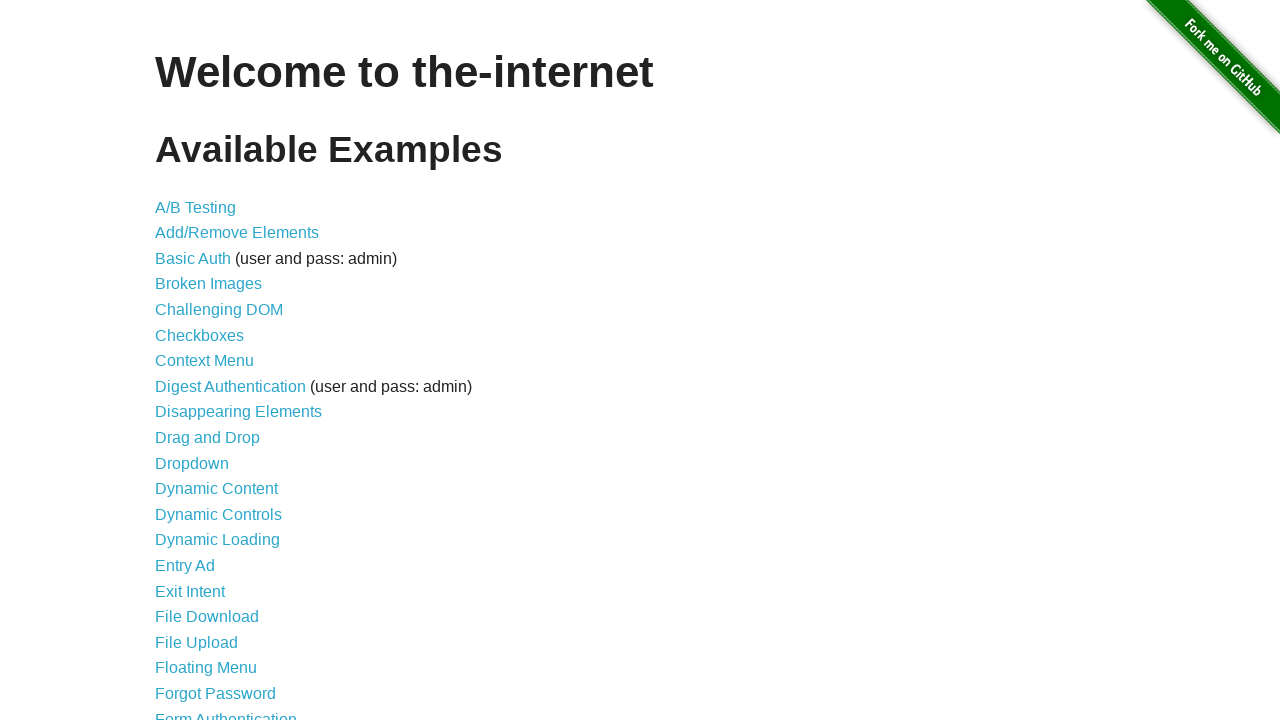

Clicked on Checkboxes link at (200, 335) on text=Checkboxes
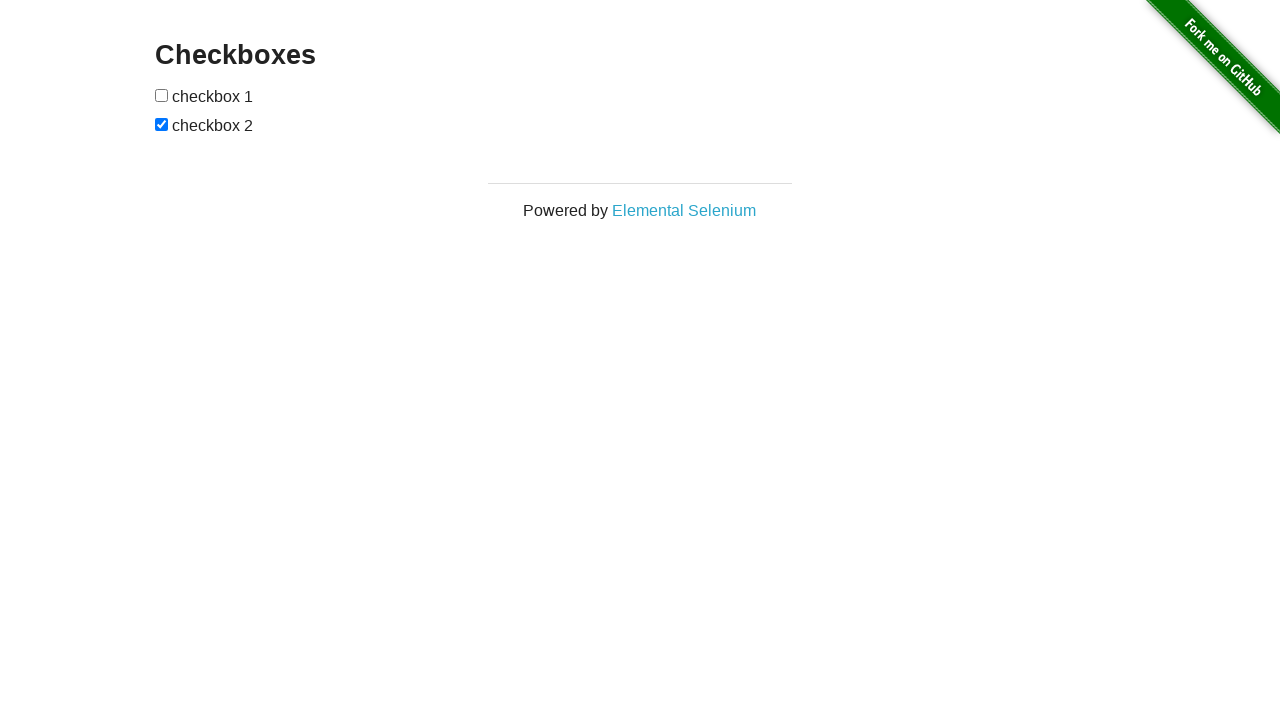

Checkboxes loaded on page
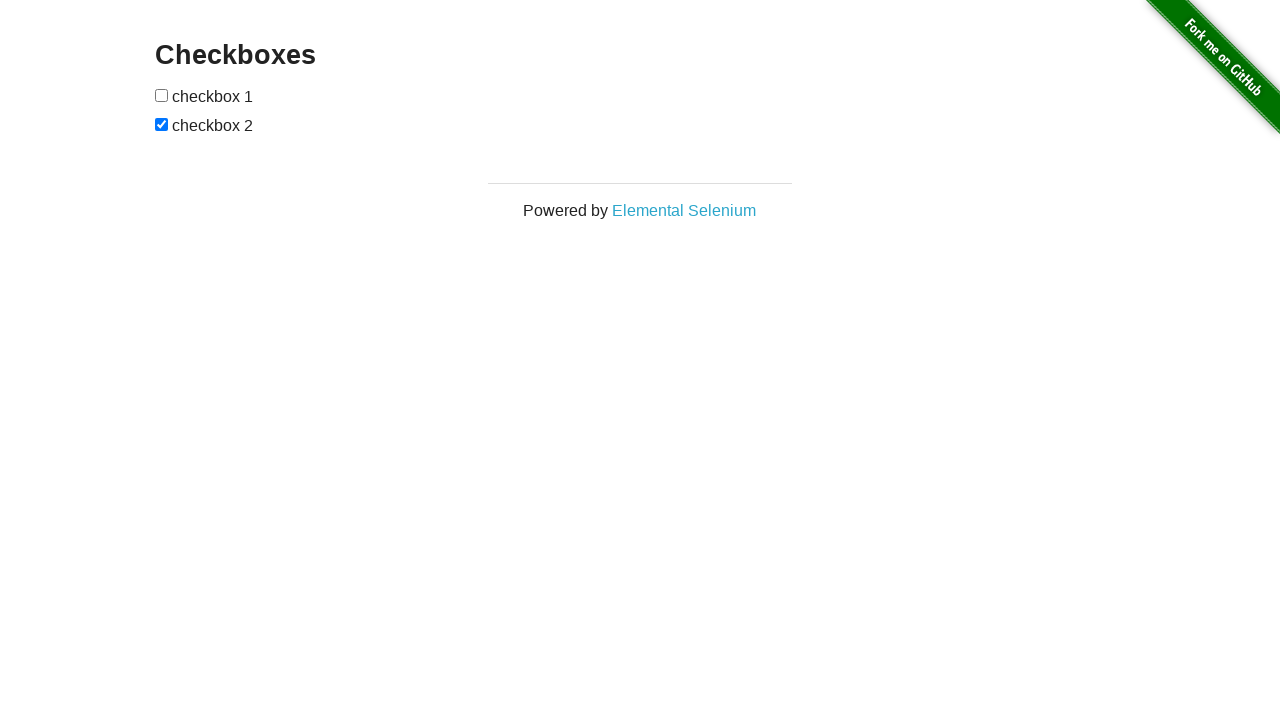

Located all checkboxes on page
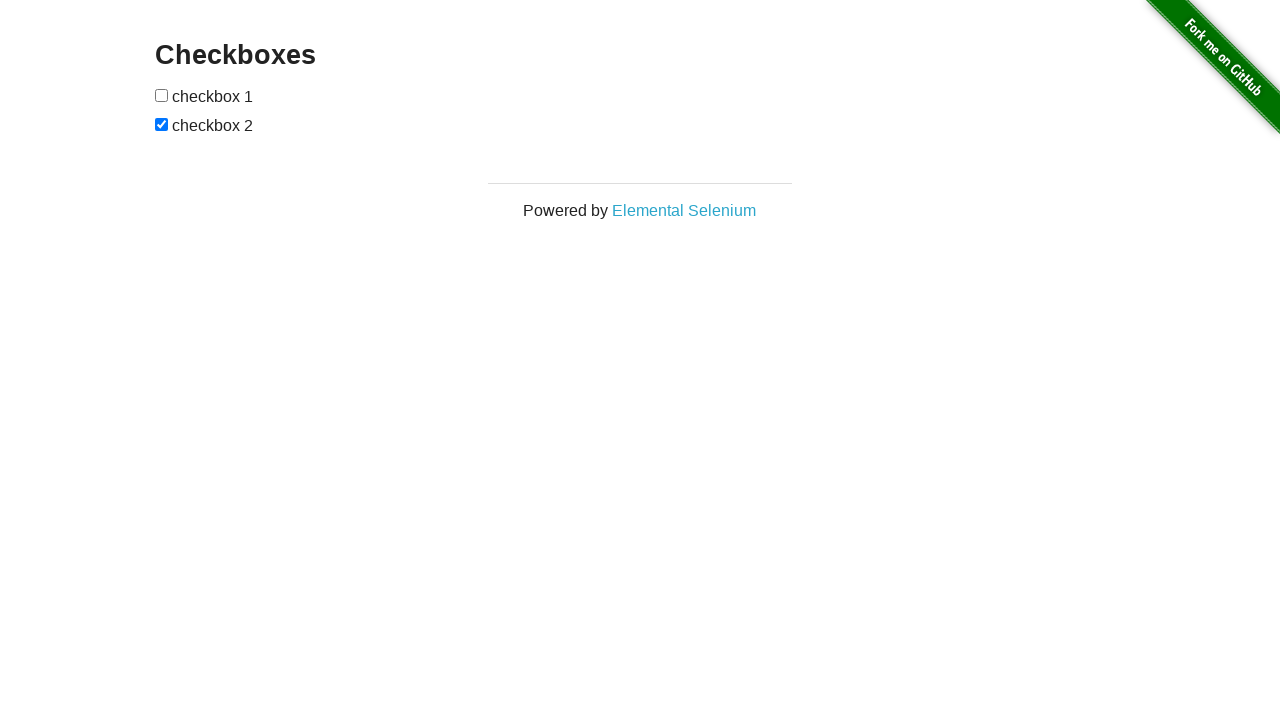

Found 2 checkboxes total
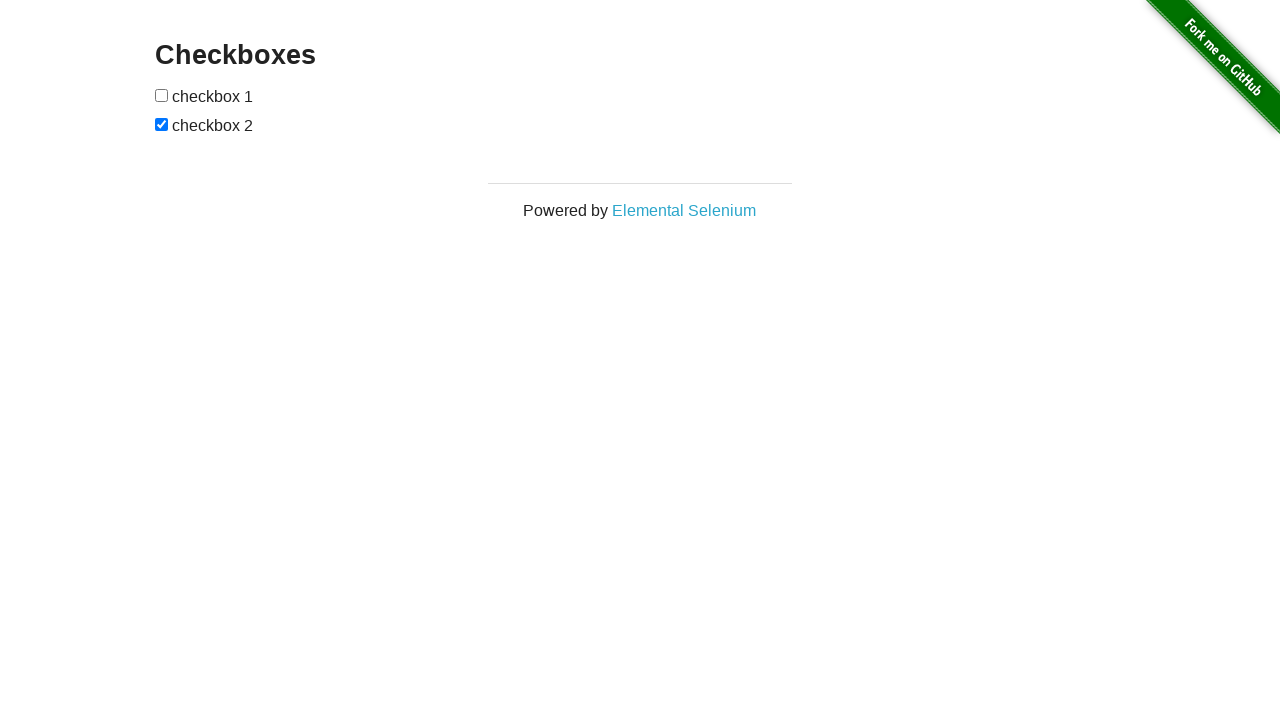

Checked checkbox 1 at (162, 95) on input[type='checkbox'] >> nth=0
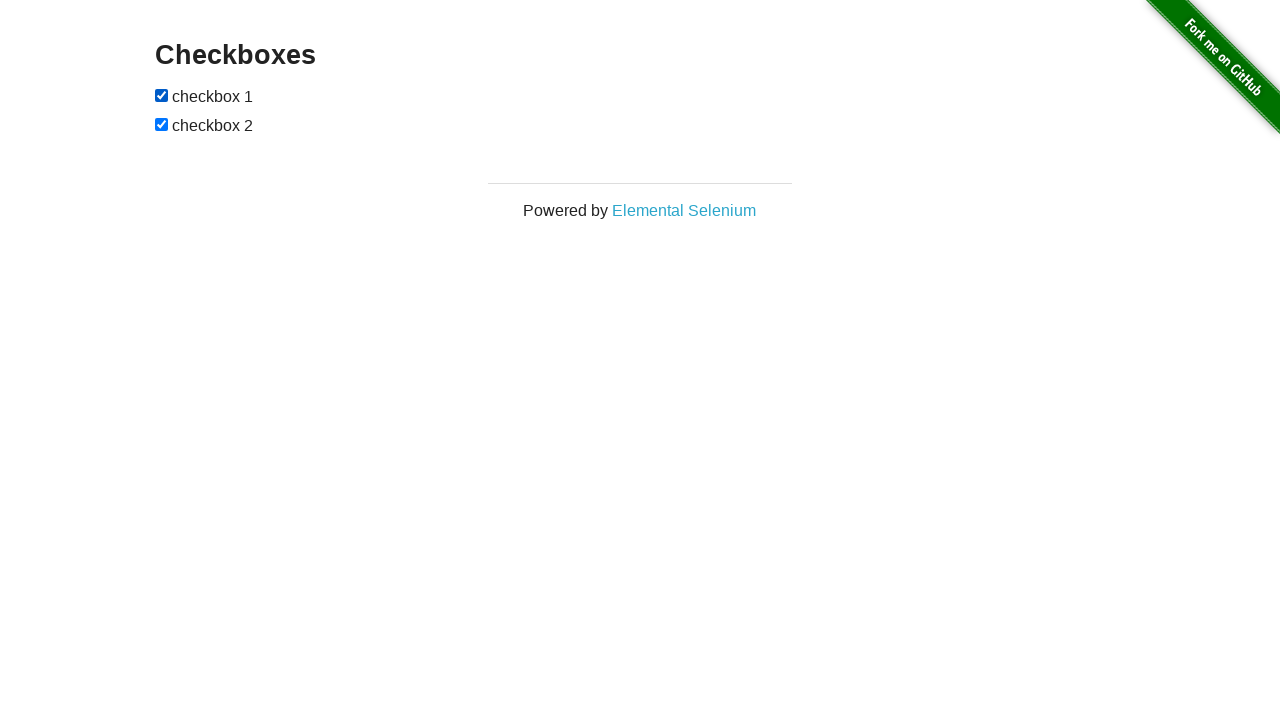

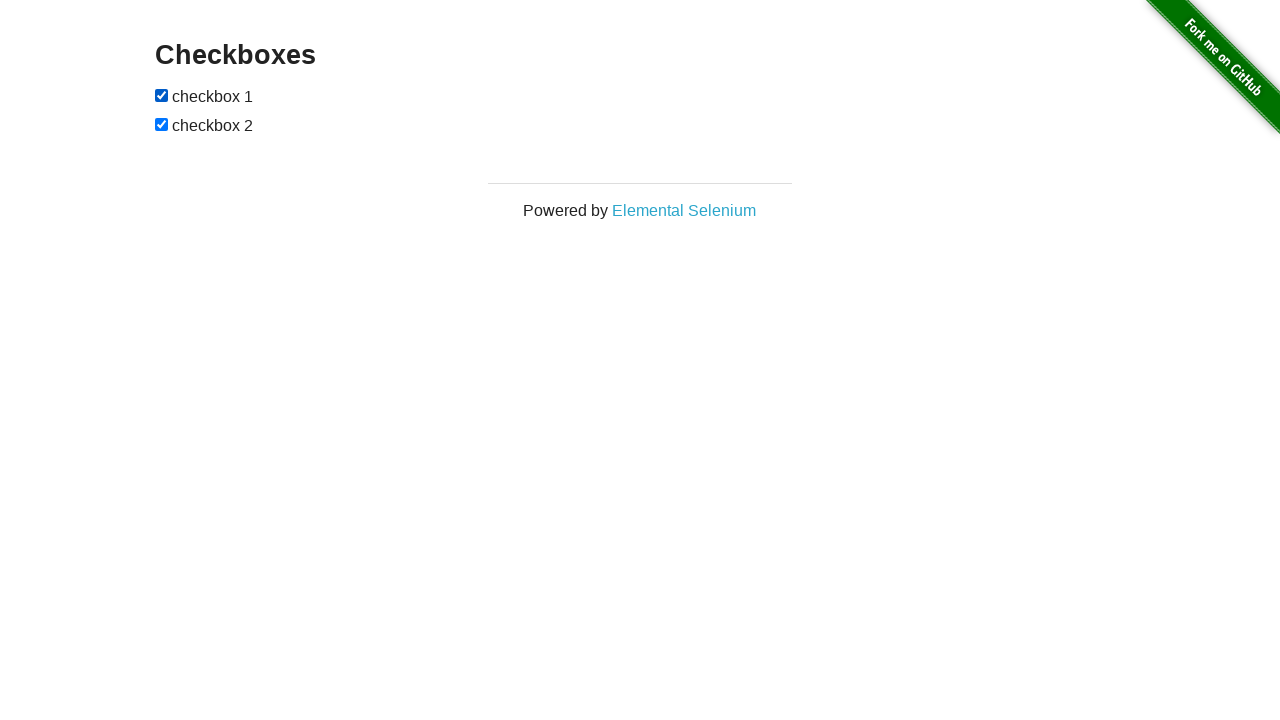